Tests marking individual todo items as complete by clicking their checkboxes

Starting URL: https://demo.playwright.dev/todomvc

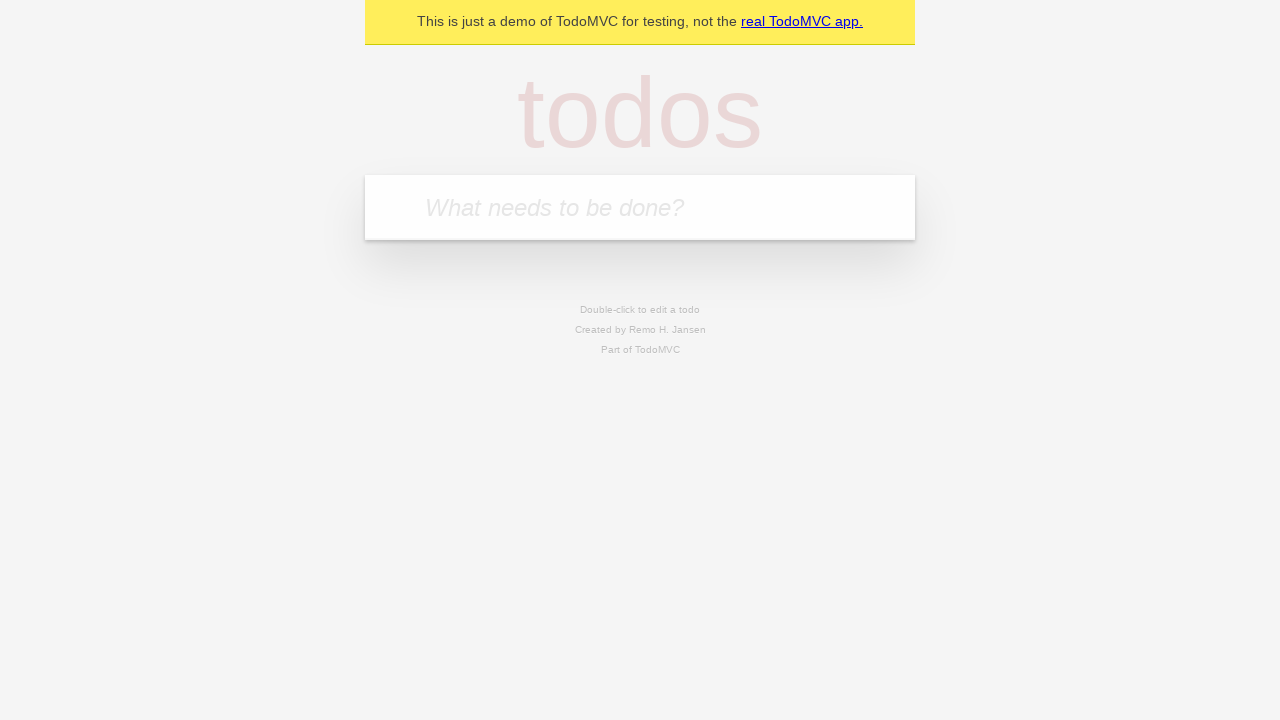

Located the 'What needs to be done?' input field
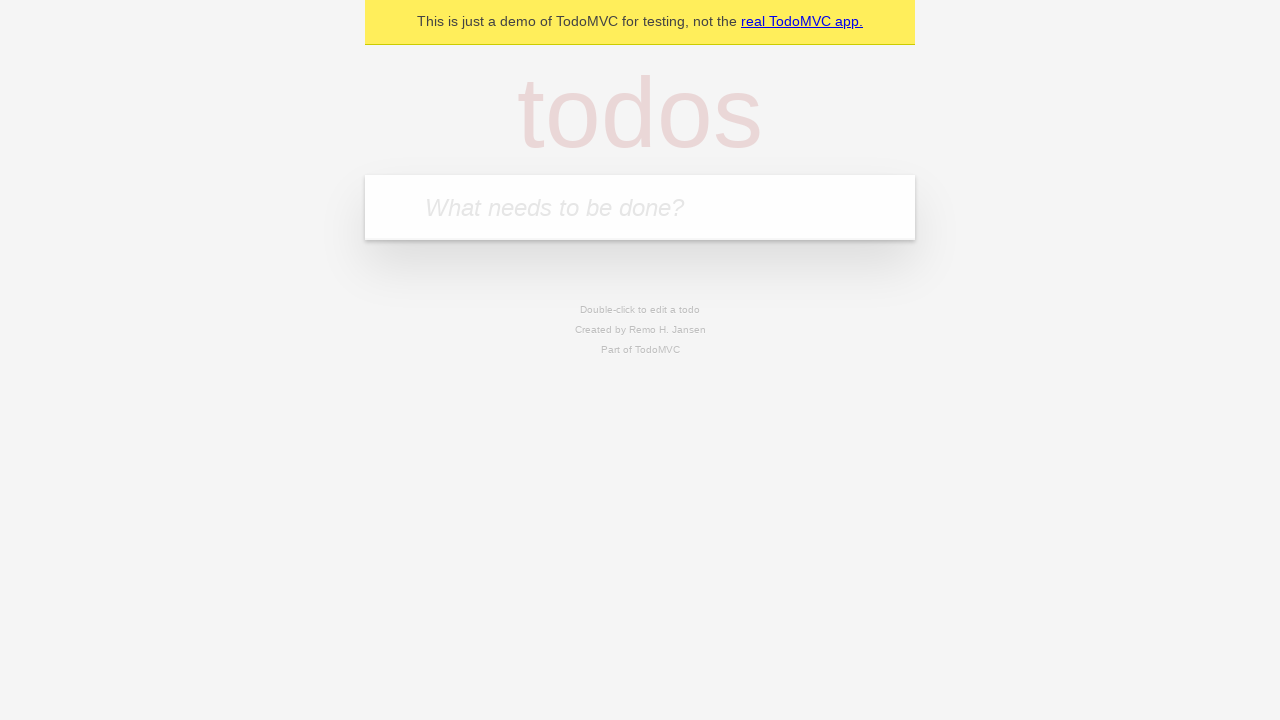

Filled todo input with 'buy some cheese' on internal:attr=[placeholder="What needs to be done?"i]
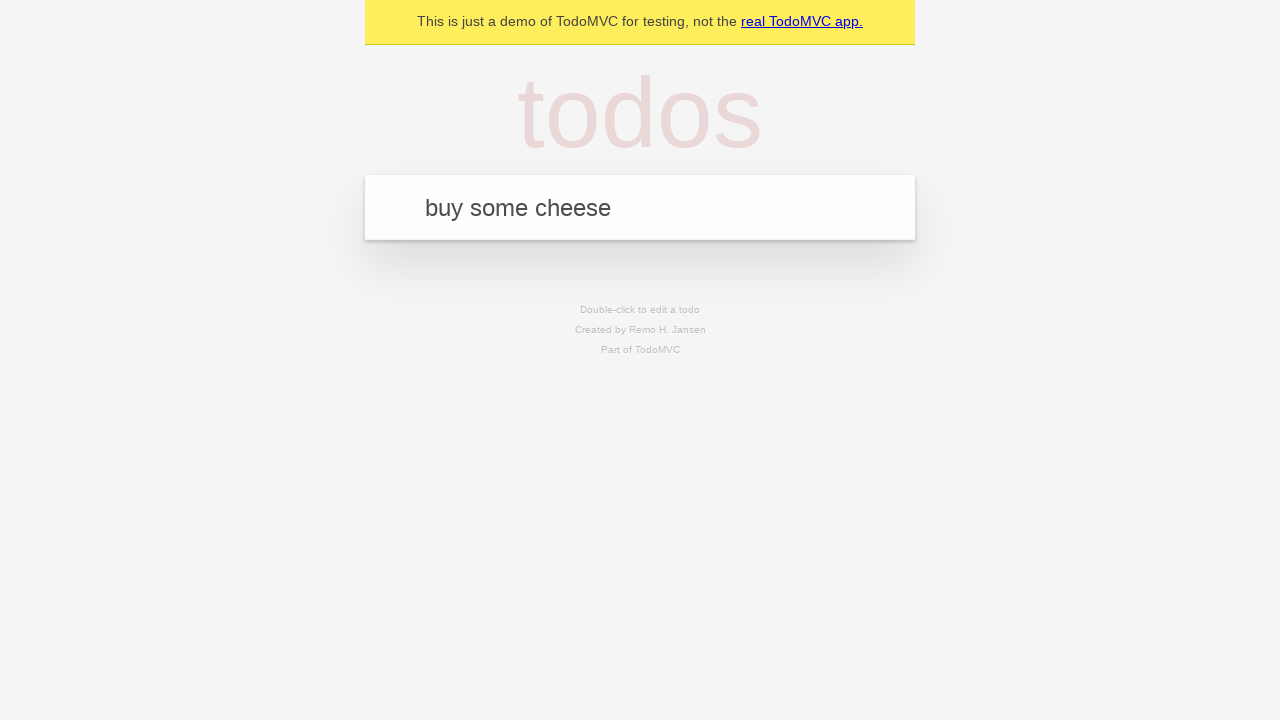

Pressed Enter to create todo item 'buy some cheese' on internal:attr=[placeholder="What needs to be done?"i]
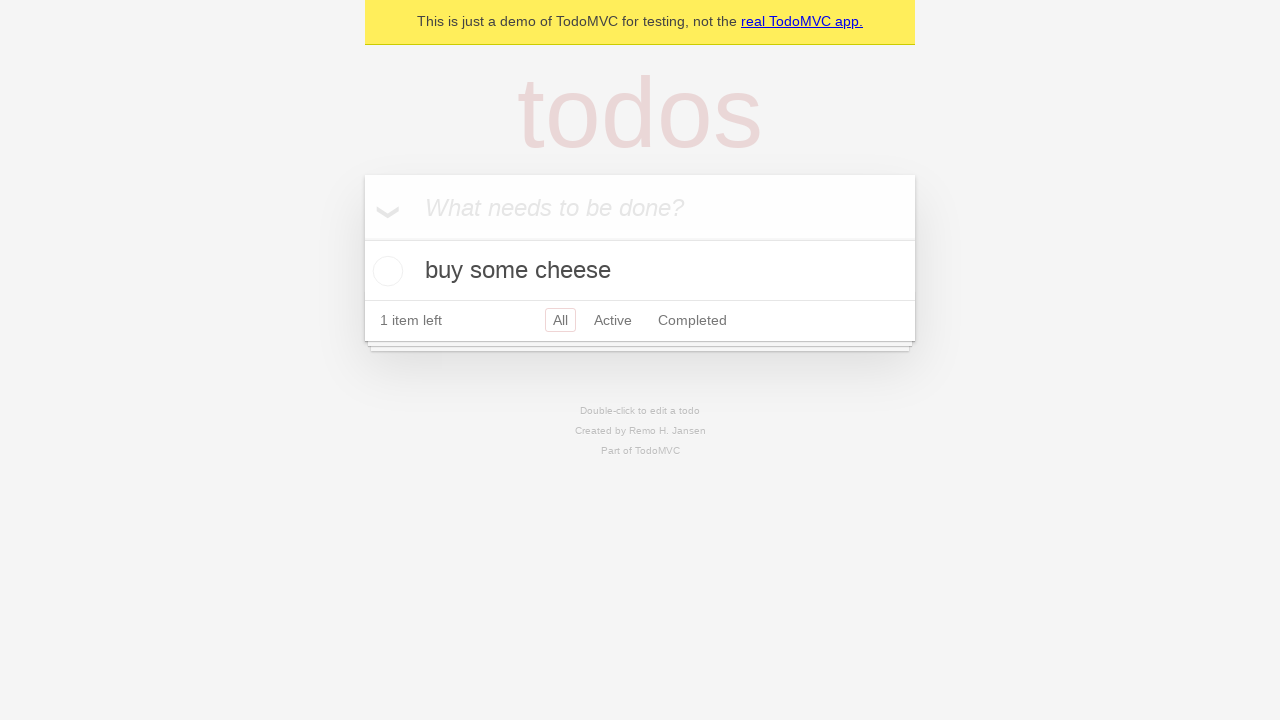

Filled todo input with 'feed the cat' on internal:attr=[placeholder="What needs to be done?"i]
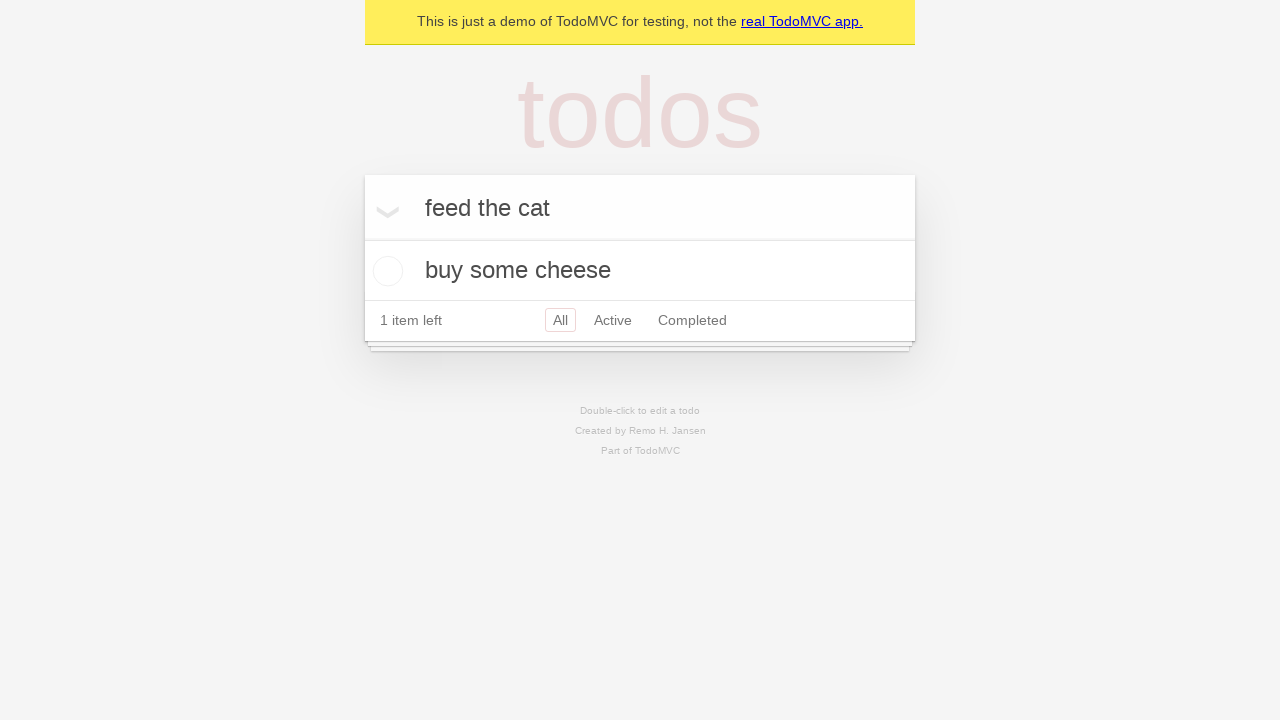

Pressed Enter to create todo item 'feed the cat' on internal:attr=[placeholder="What needs to be done?"i]
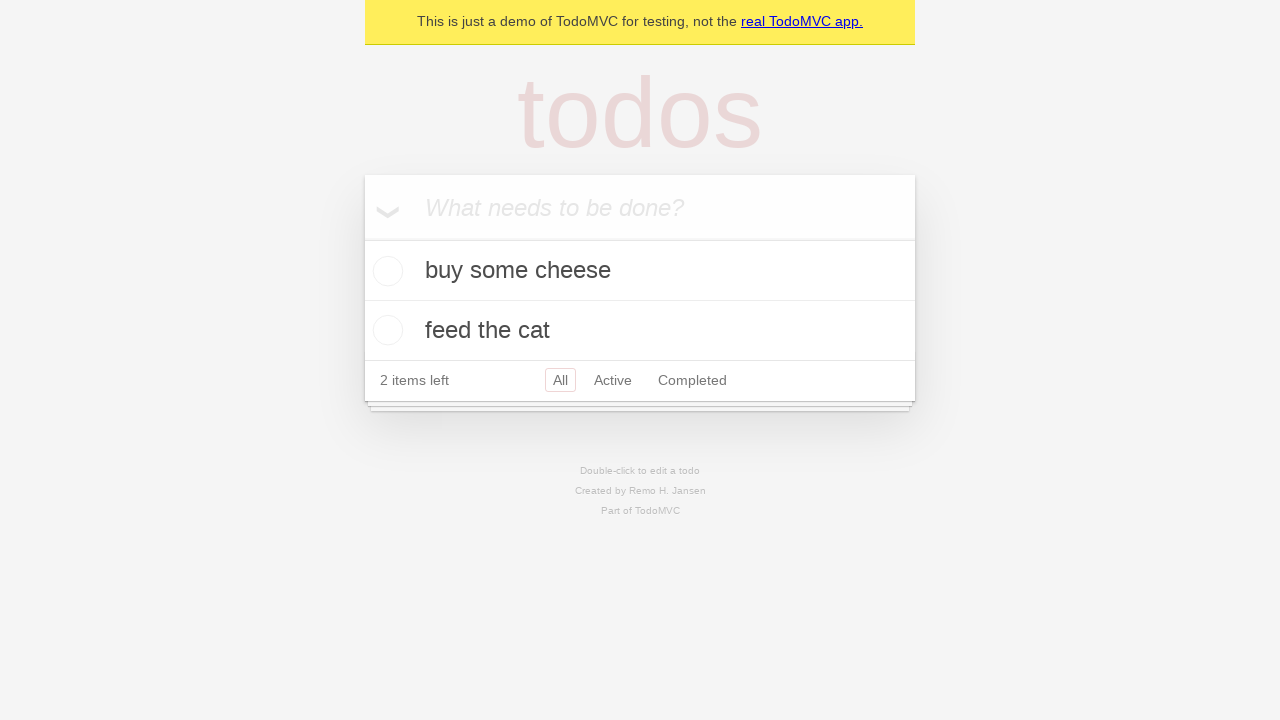

Located first todo item
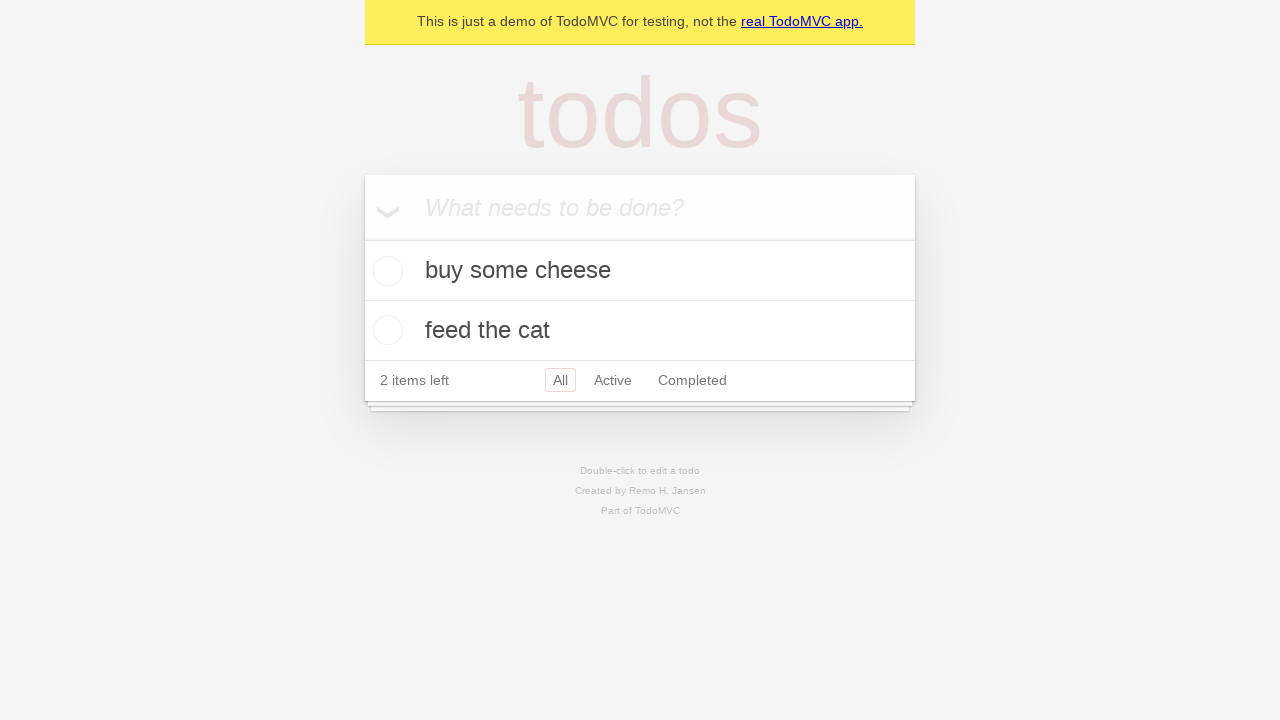

Marked first todo item as complete by clicking its checkbox at (385, 271) on internal:testid=[data-testid="todo-item"s] >> nth=0 >> internal:role=checkbox
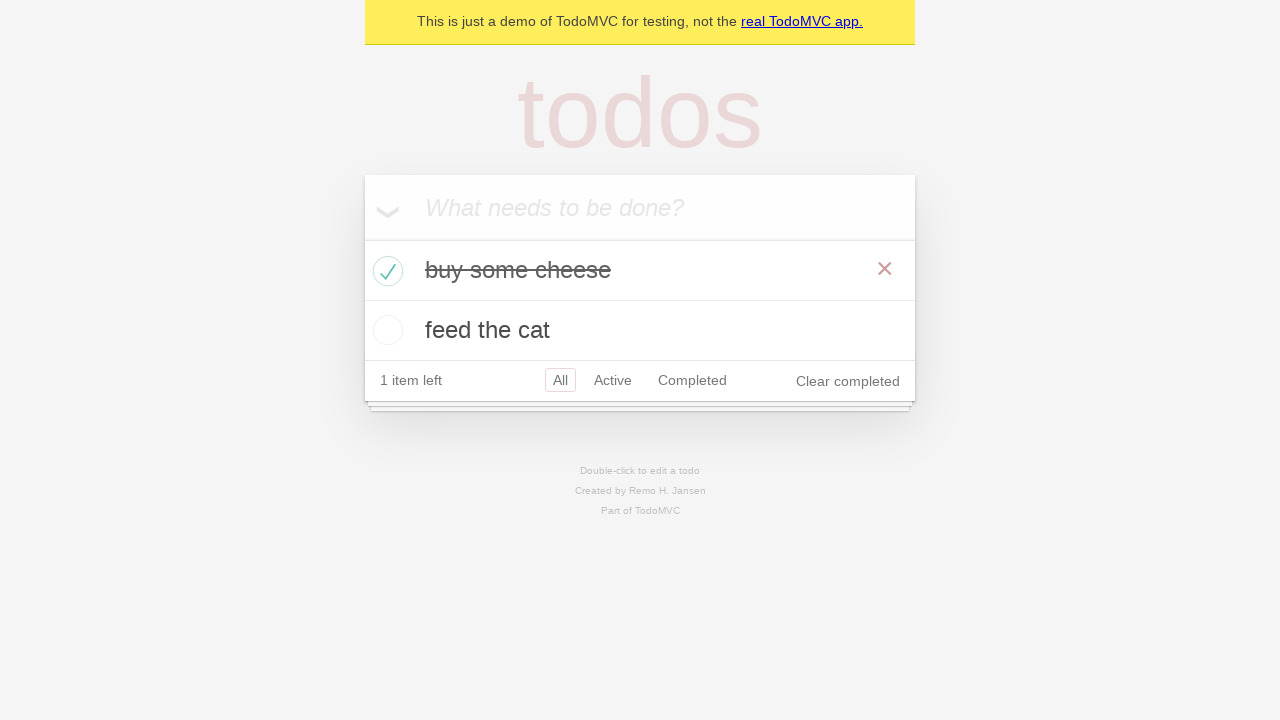

Located second todo item
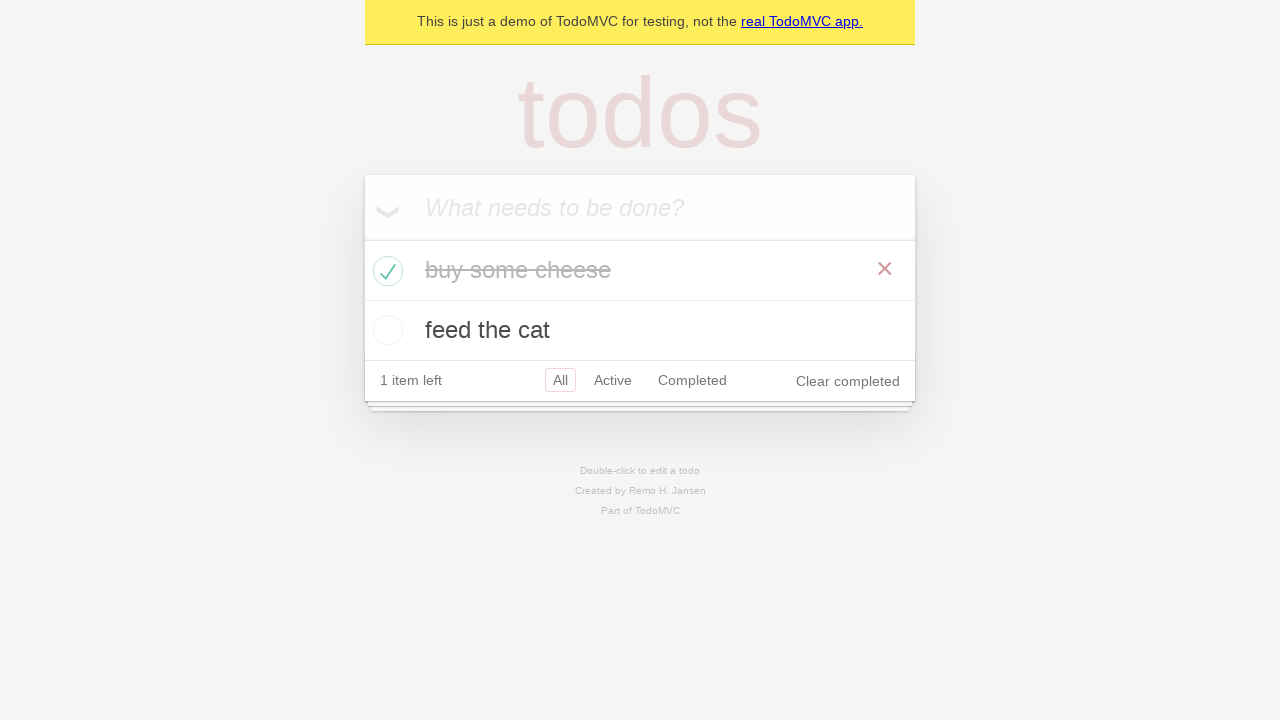

Marked second todo item as complete by clicking its checkbox at (385, 330) on internal:testid=[data-testid="todo-item"s] >> nth=1 >> internal:role=checkbox
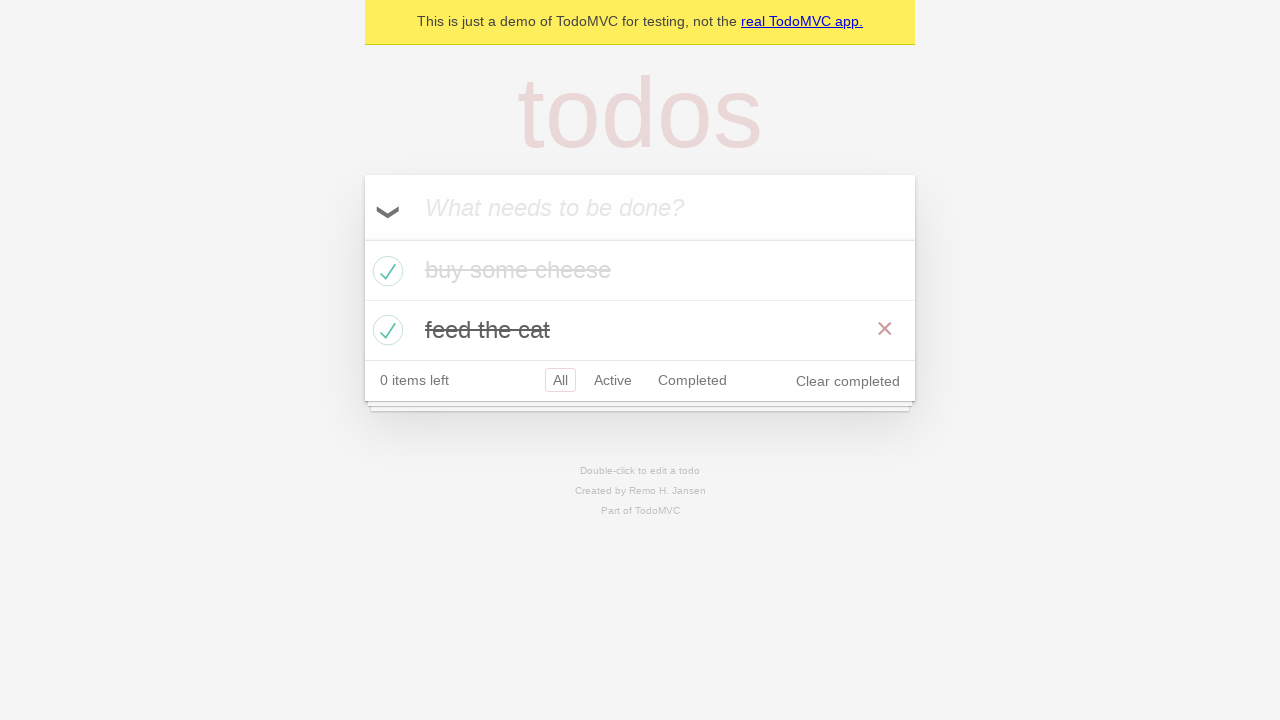

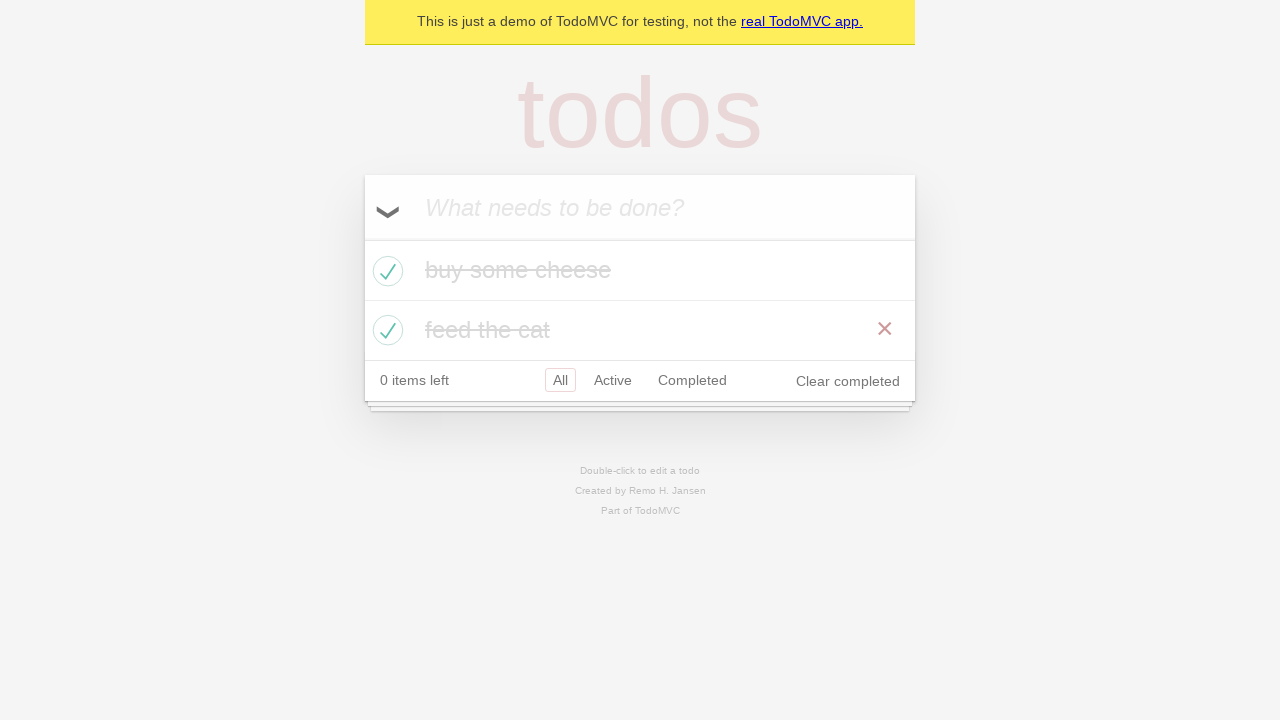